Navigates to NVIDIA's Workday job listings page, clicks on job titles to view job details, and uses pagination to navigate through multiple pages of results.

Starting URL: https://nvidia.wd5.myworkdayjobs.com/NVIDIAExternalCareerSite?q=intern&locationHierarchy1=2fcb99c455831013ea52fb338f2932d8

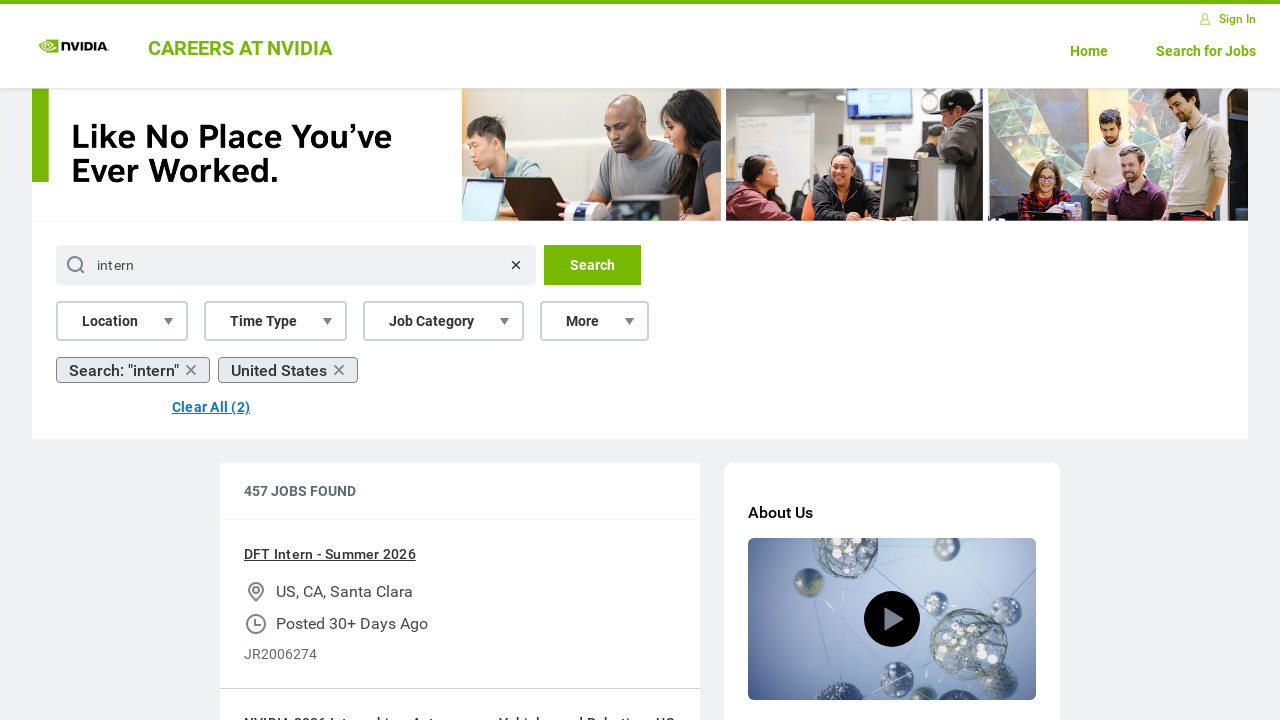

Job listings page loaded with job title links
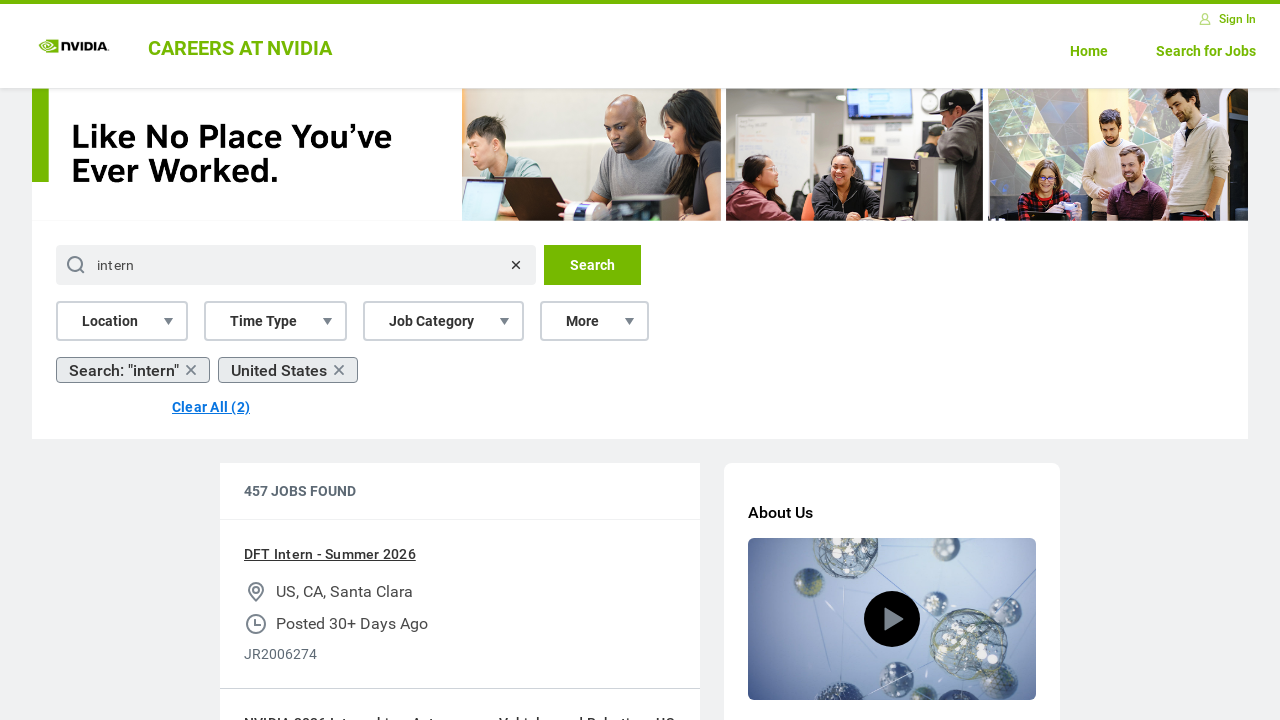

Clicked on the first job title link at (330, 554) on a[data-automation-id='jobTitle'] >> nth=0
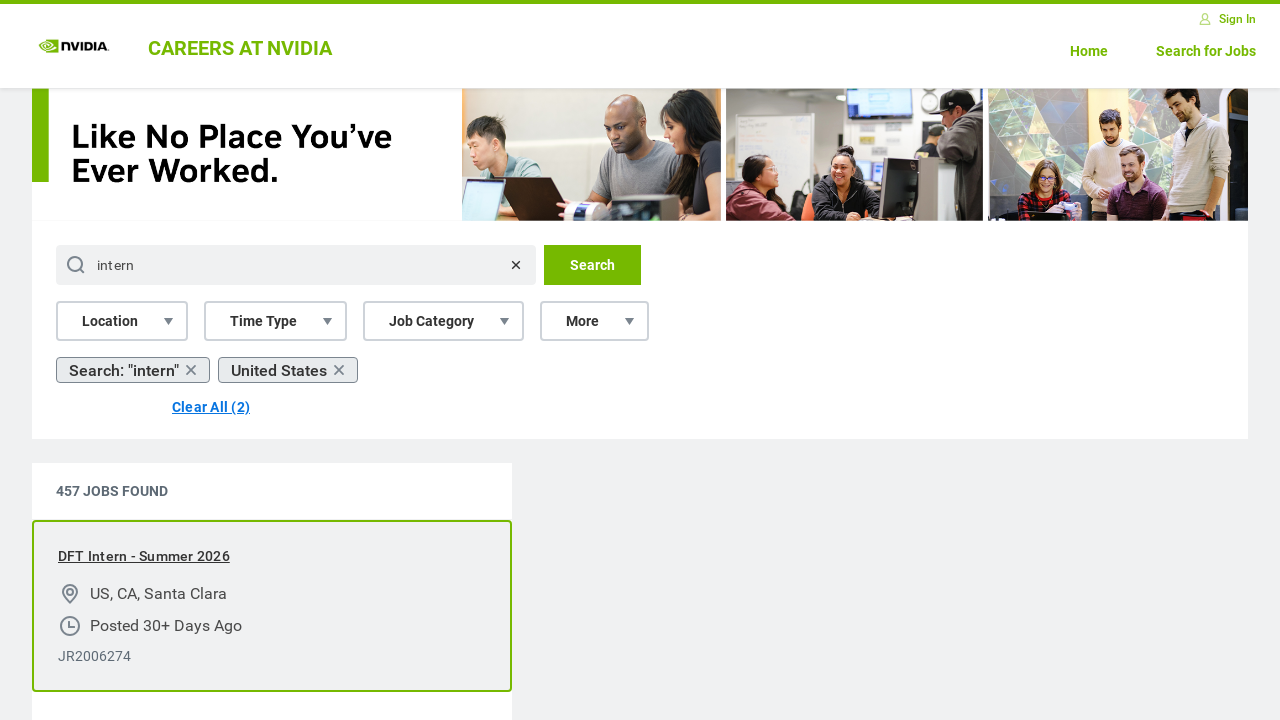

Job posting header loaded
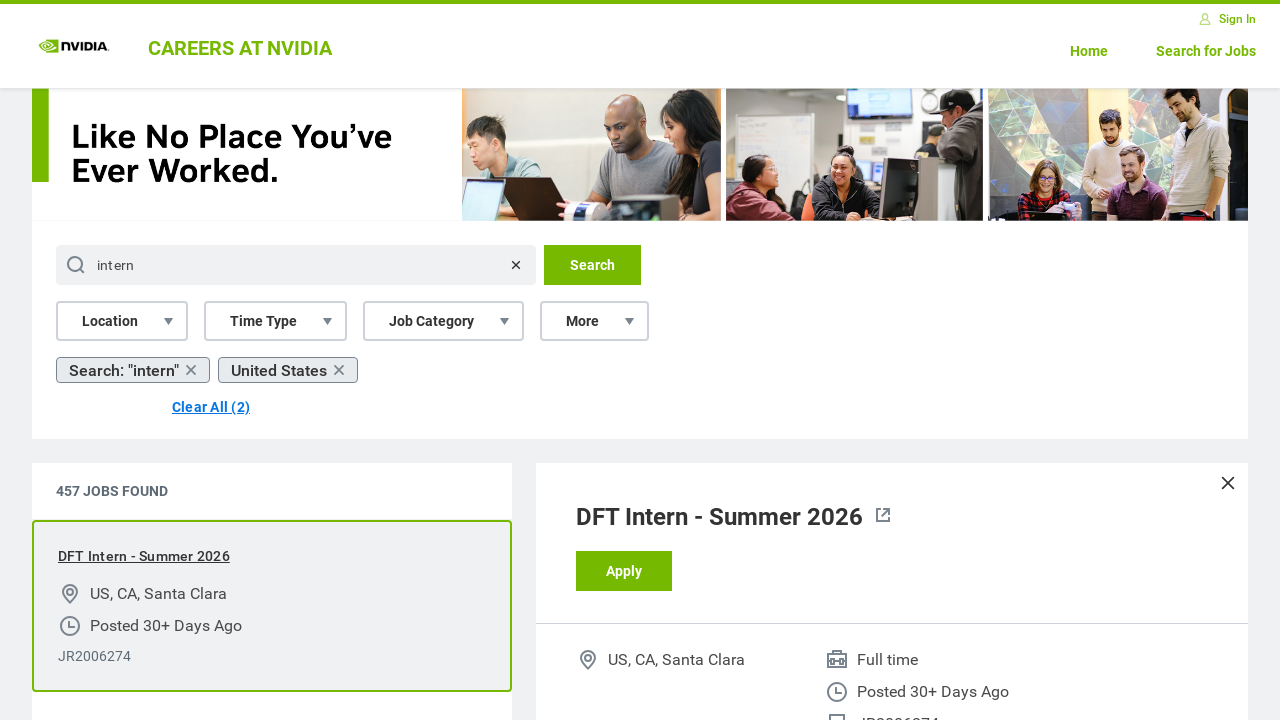

Job posting description is visible
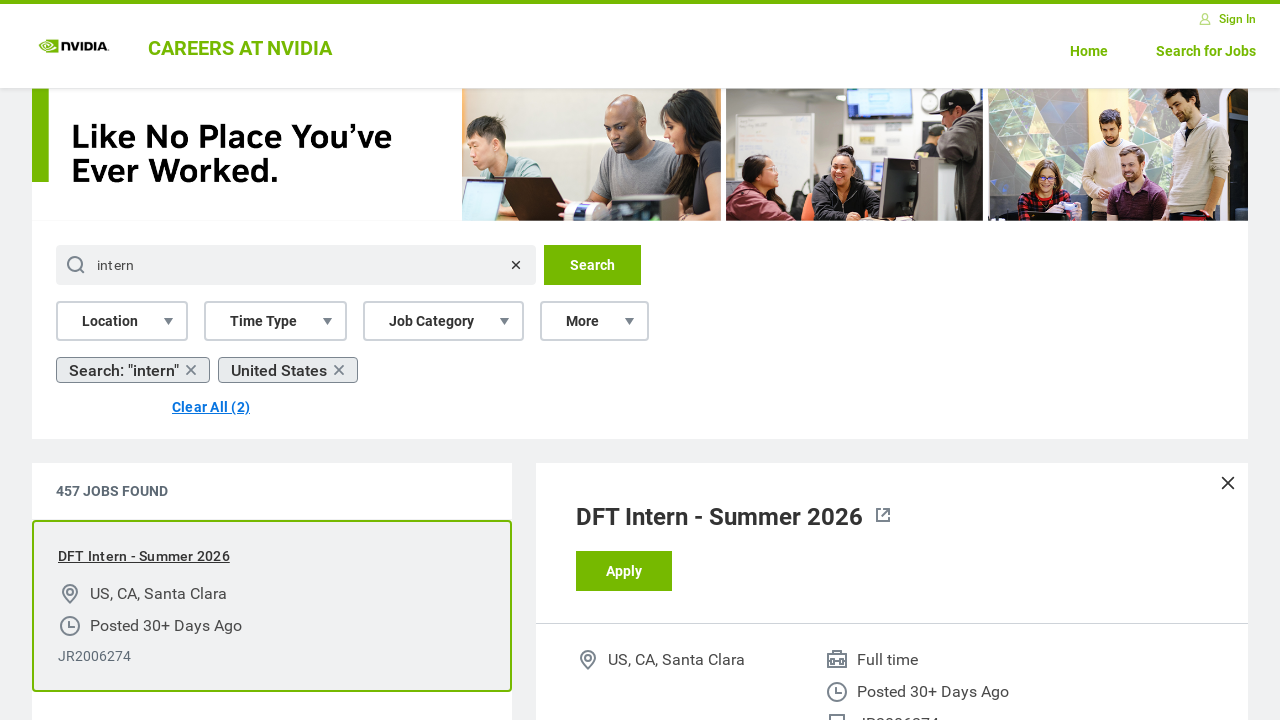

Posted date information is visible
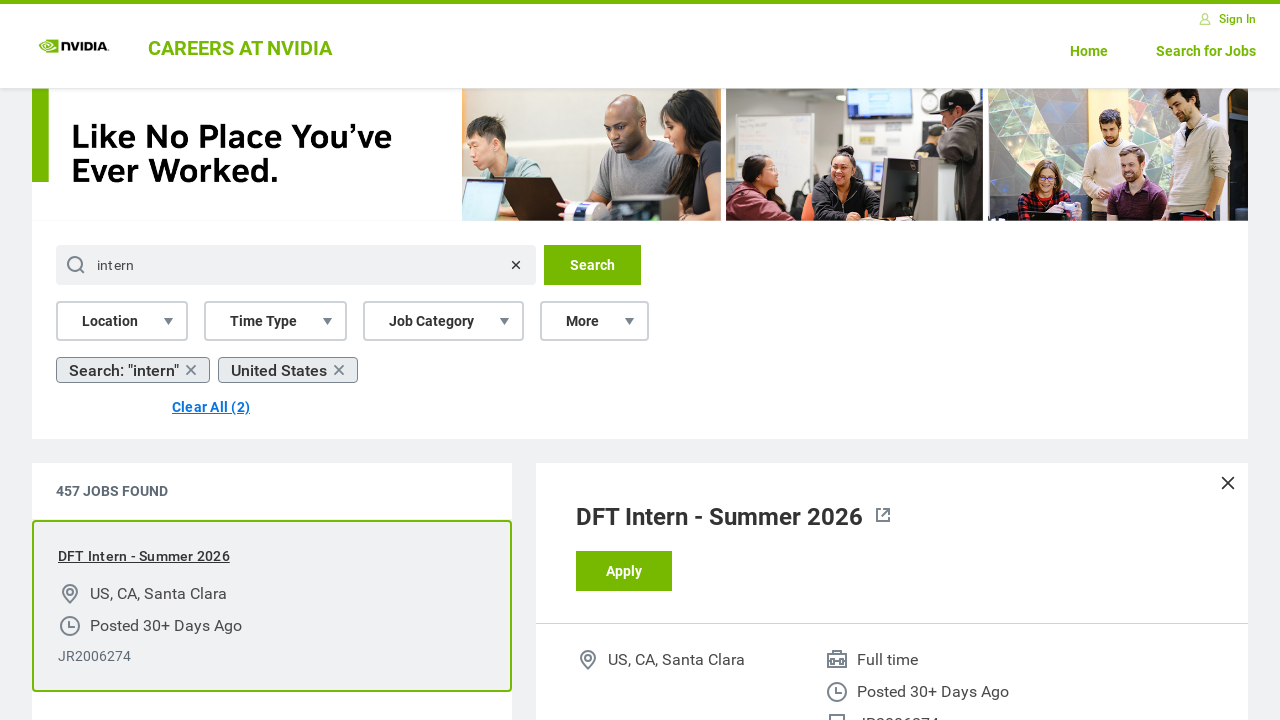

Navigated back to job listings page
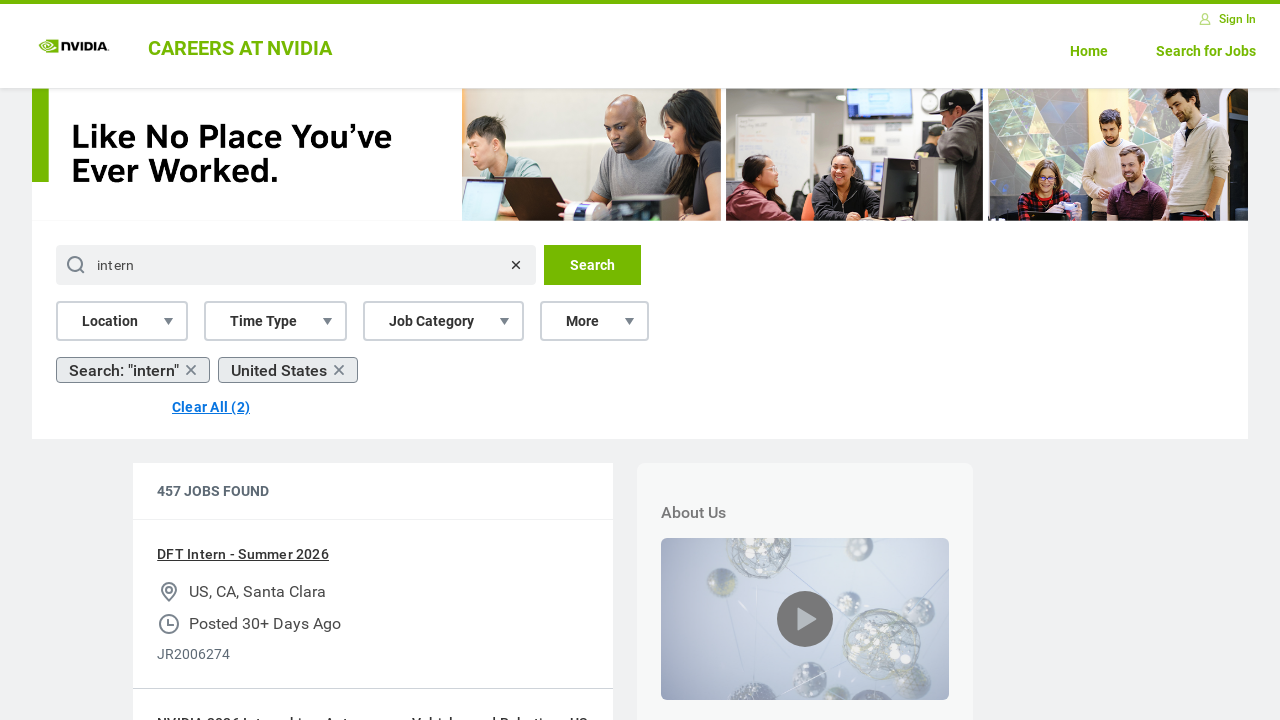

Job listings reloaded after going back
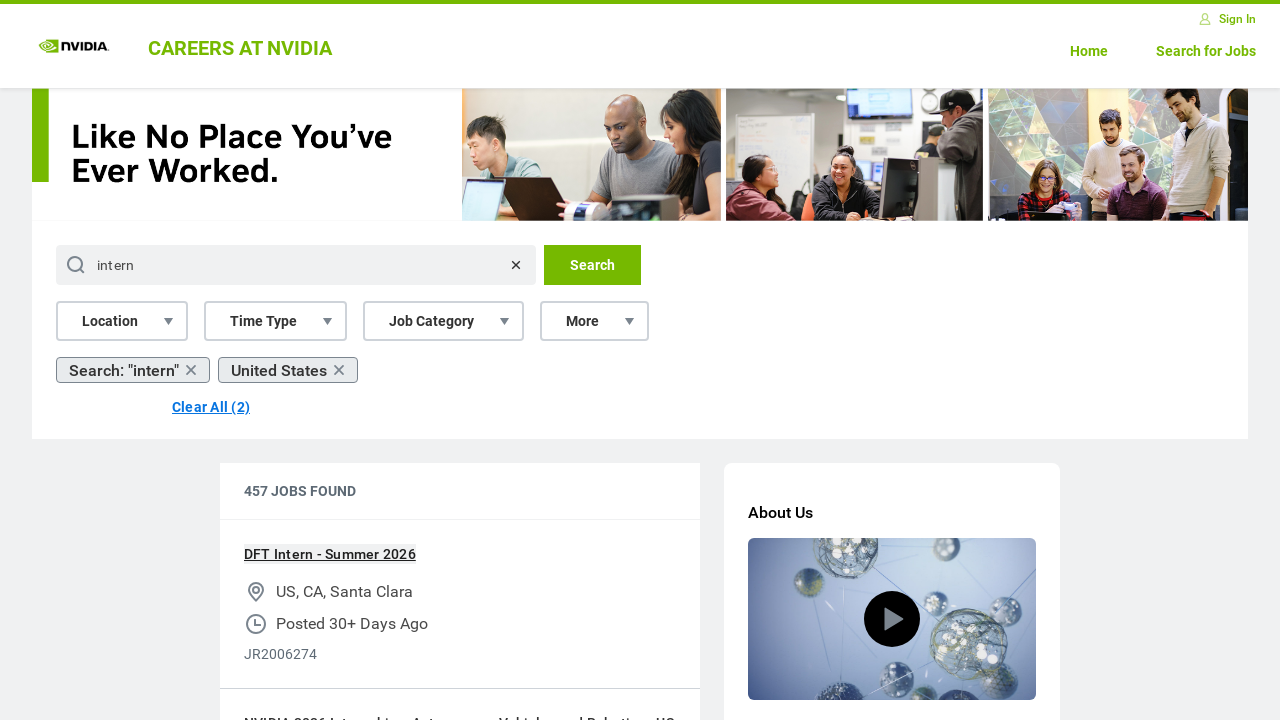

Clicked the next page button to navigate to next page of results at (568, 397) on button[data-uxi-widget-type='stepToNextButton']
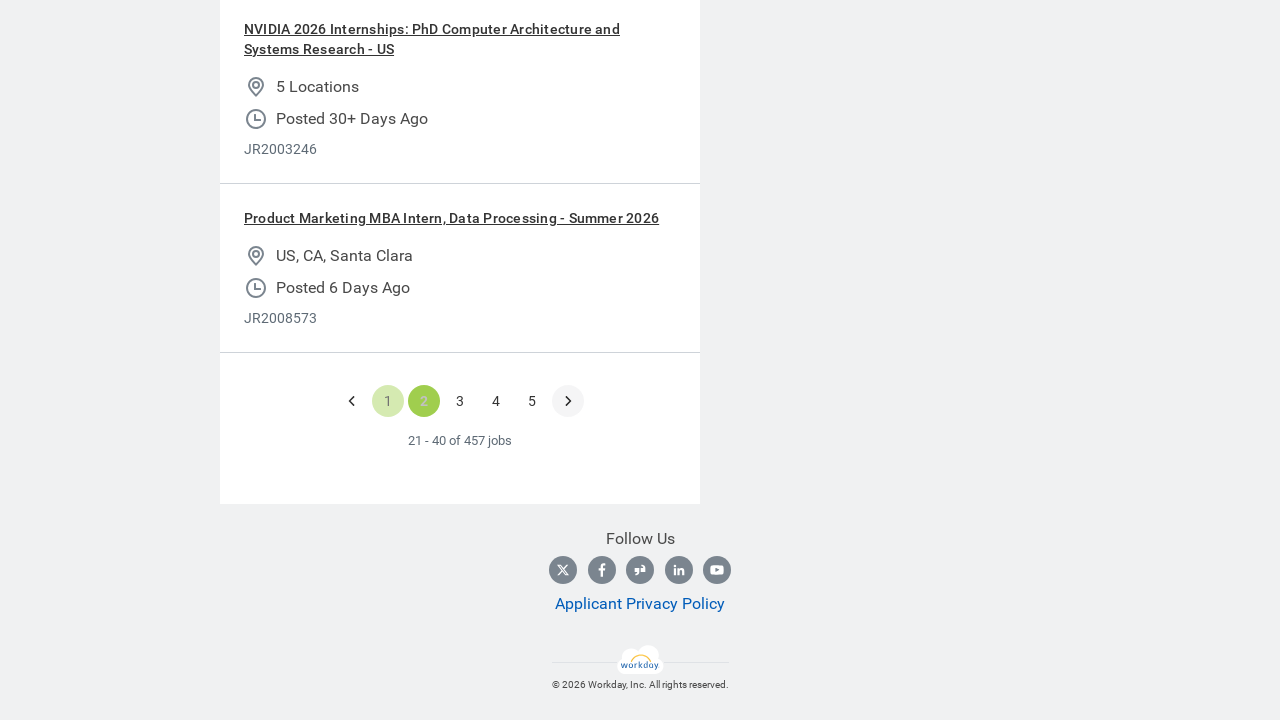

Next page of job listings loaded
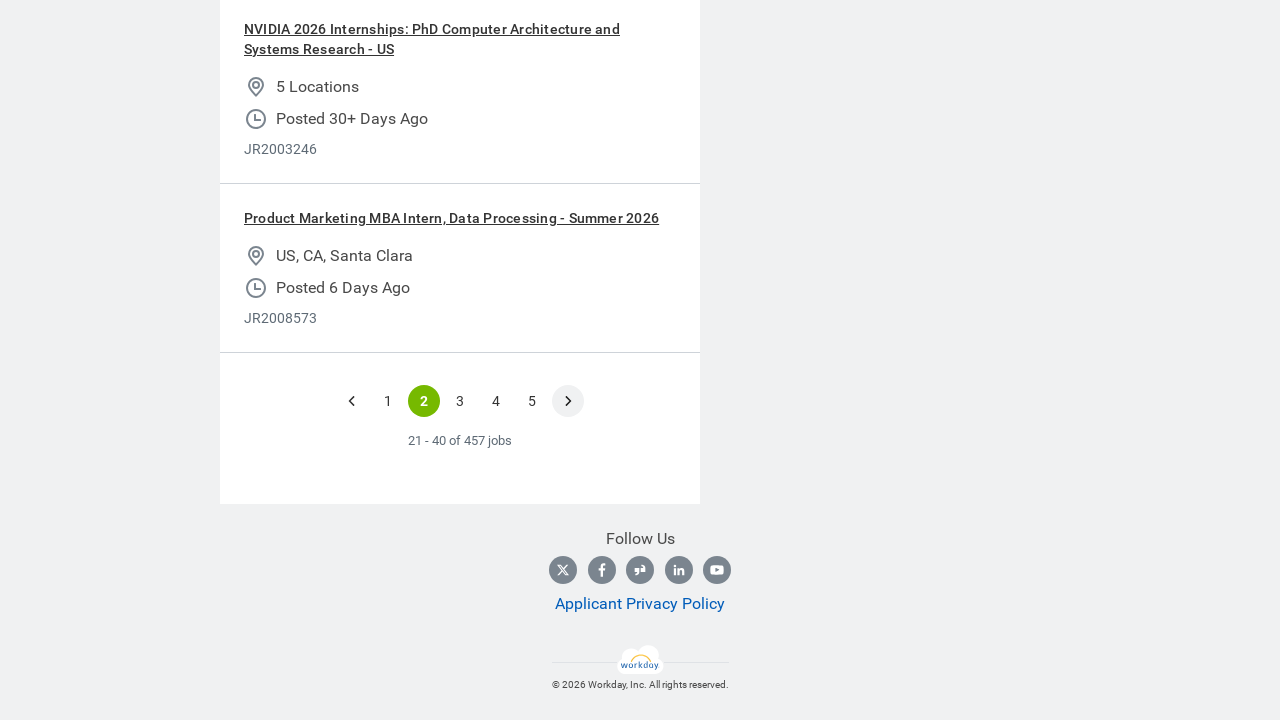

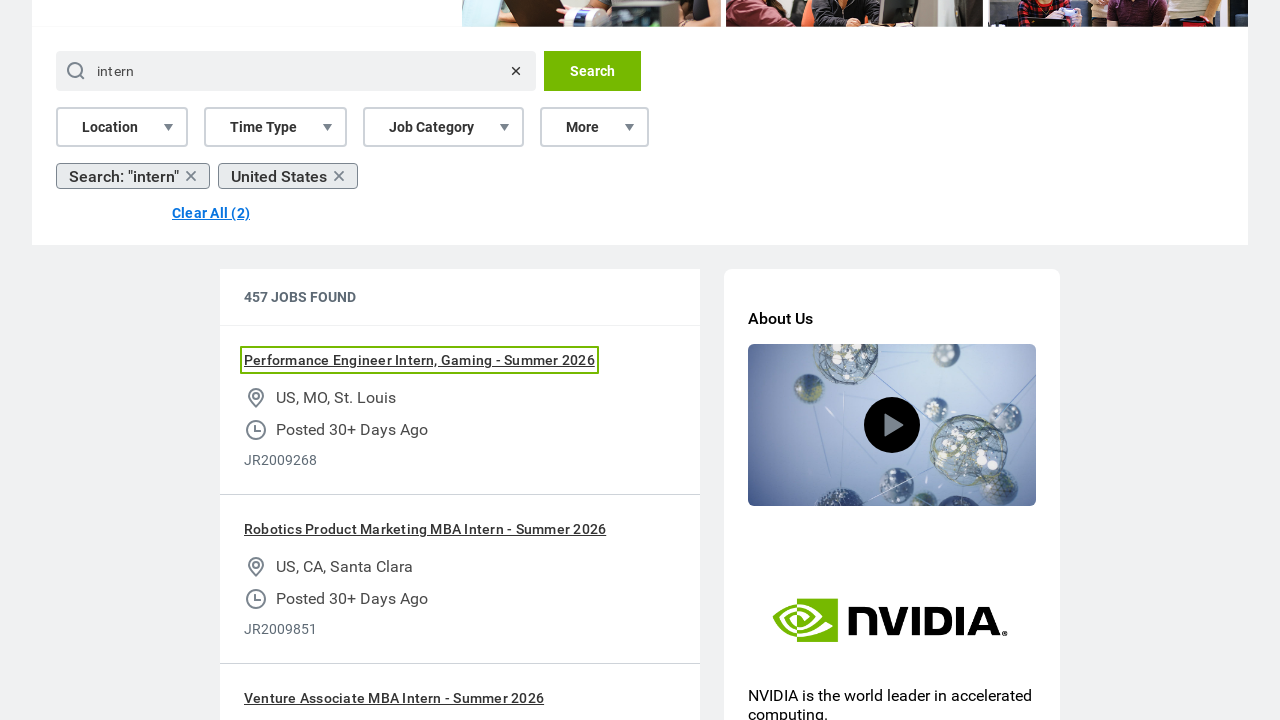